Navigates to the politics section and verifies the politics page is displayed

Starting URL: https://www.ukr.net/

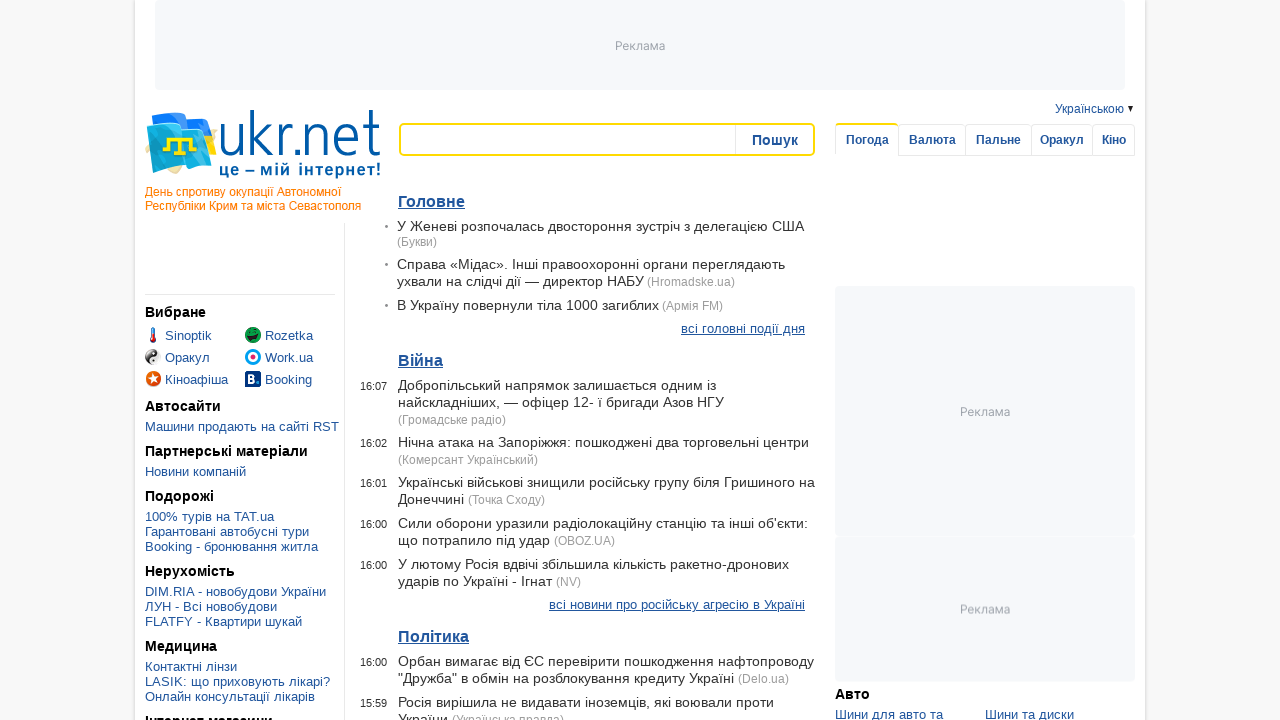

Clicked on politics section link at (434, 636) on a[href*='politics']
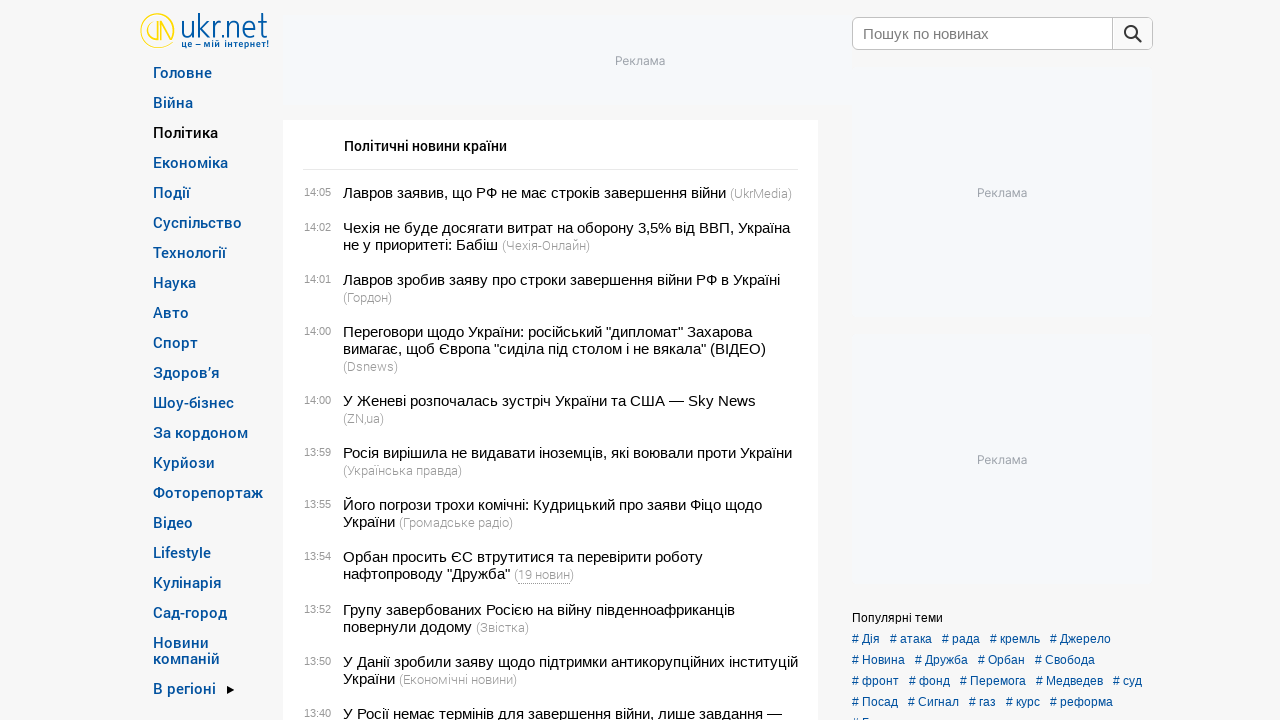

Politics page loaded and verified with title selector
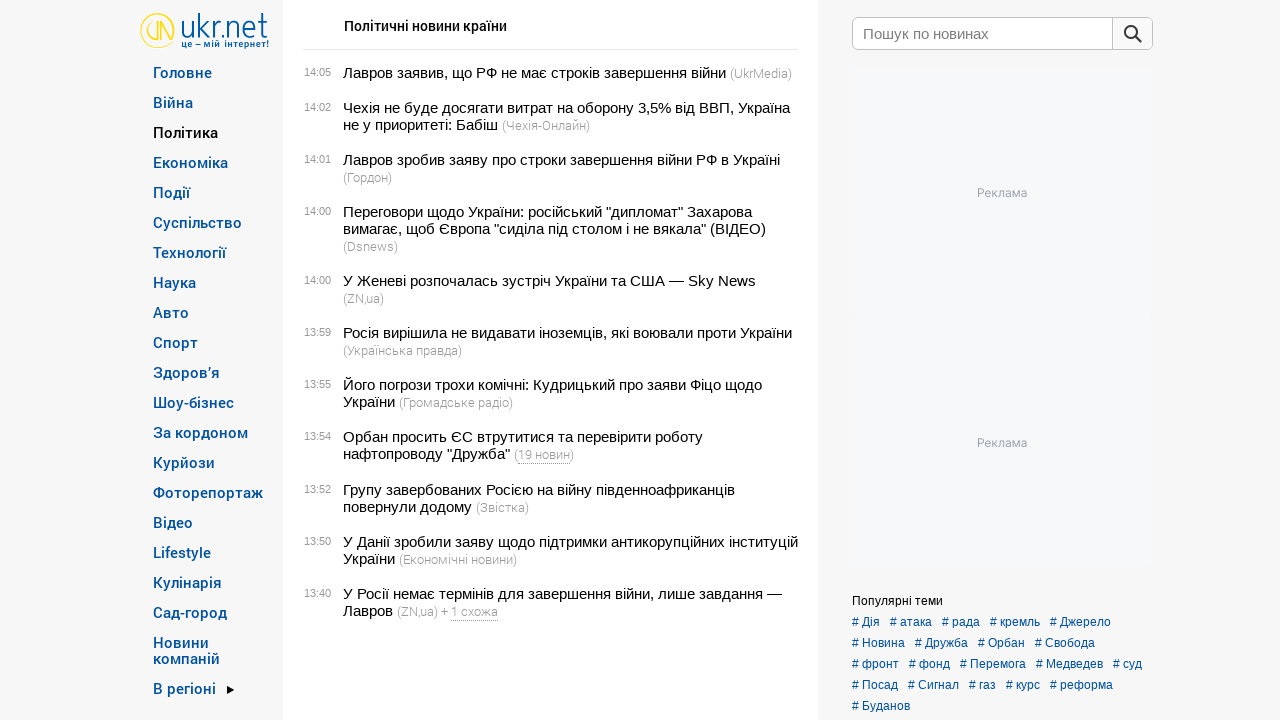

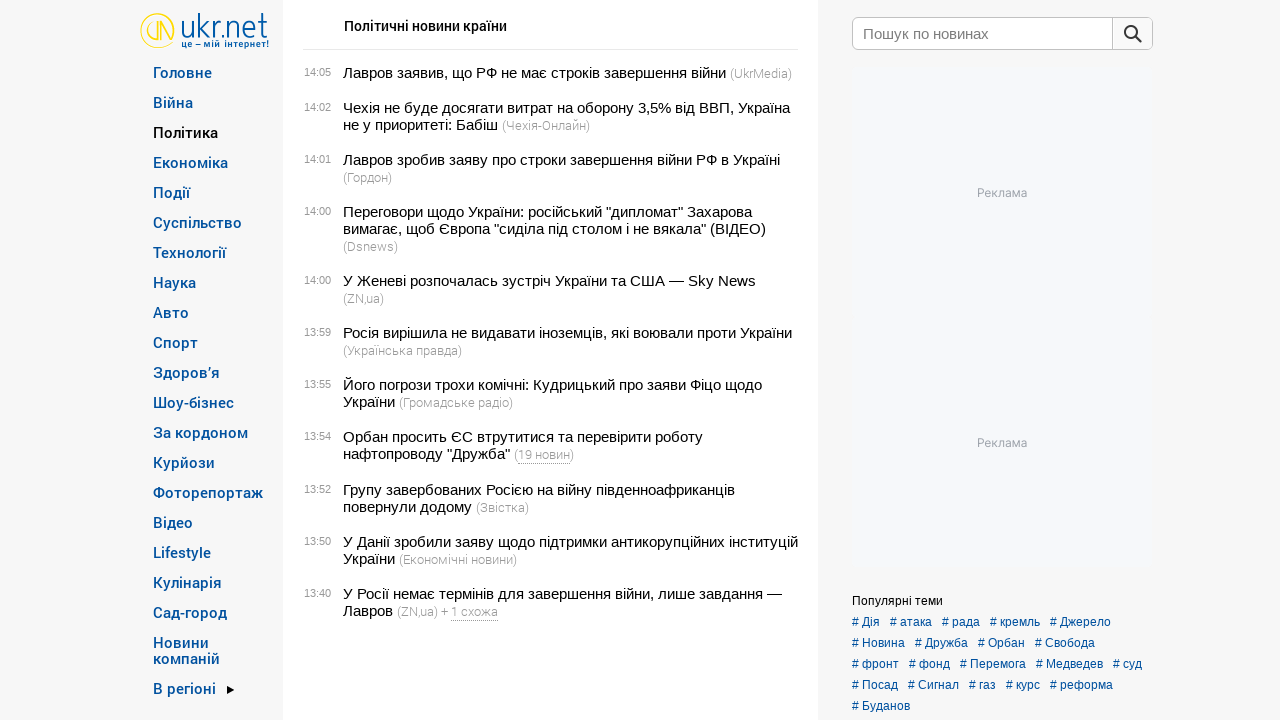